Tests working with multiple browser windows by storing the original window handle, clicking a link to open a new window, finding the new window by comparing handles, then switching between them and verifying page titles.

Starting URL: https://the-internet.herokuapp.com/windows

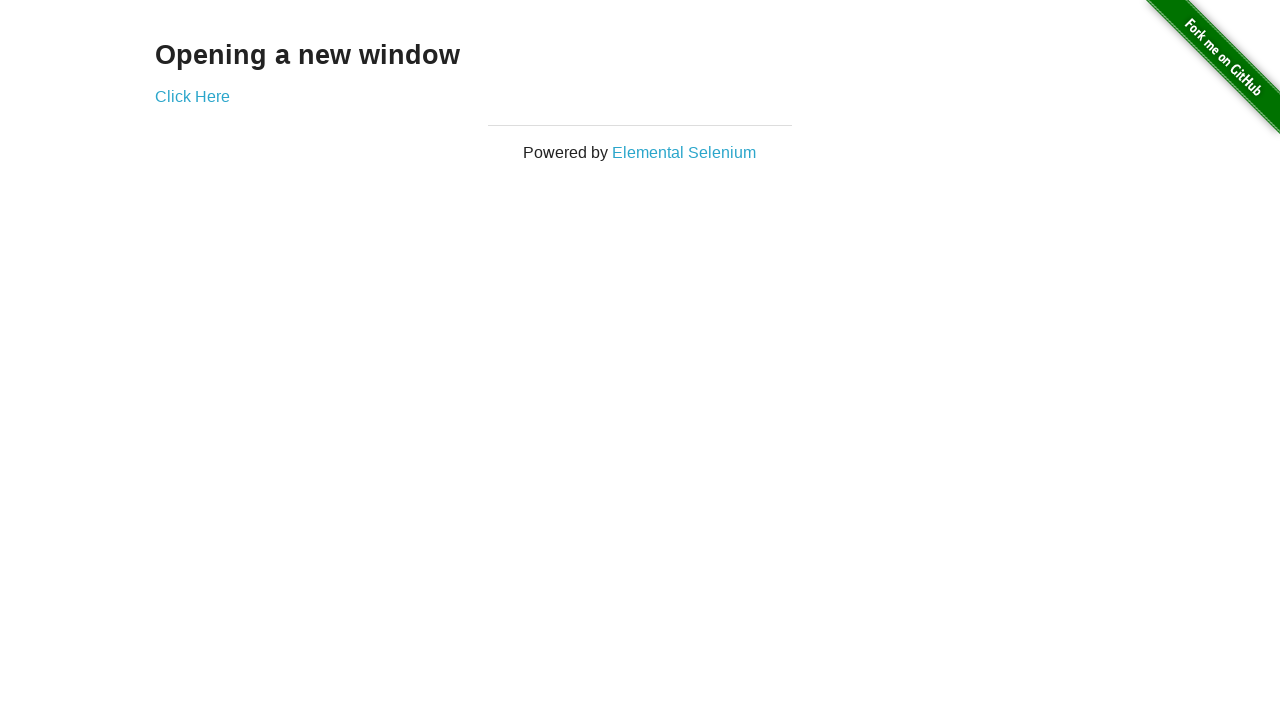

Stored reference to the original page
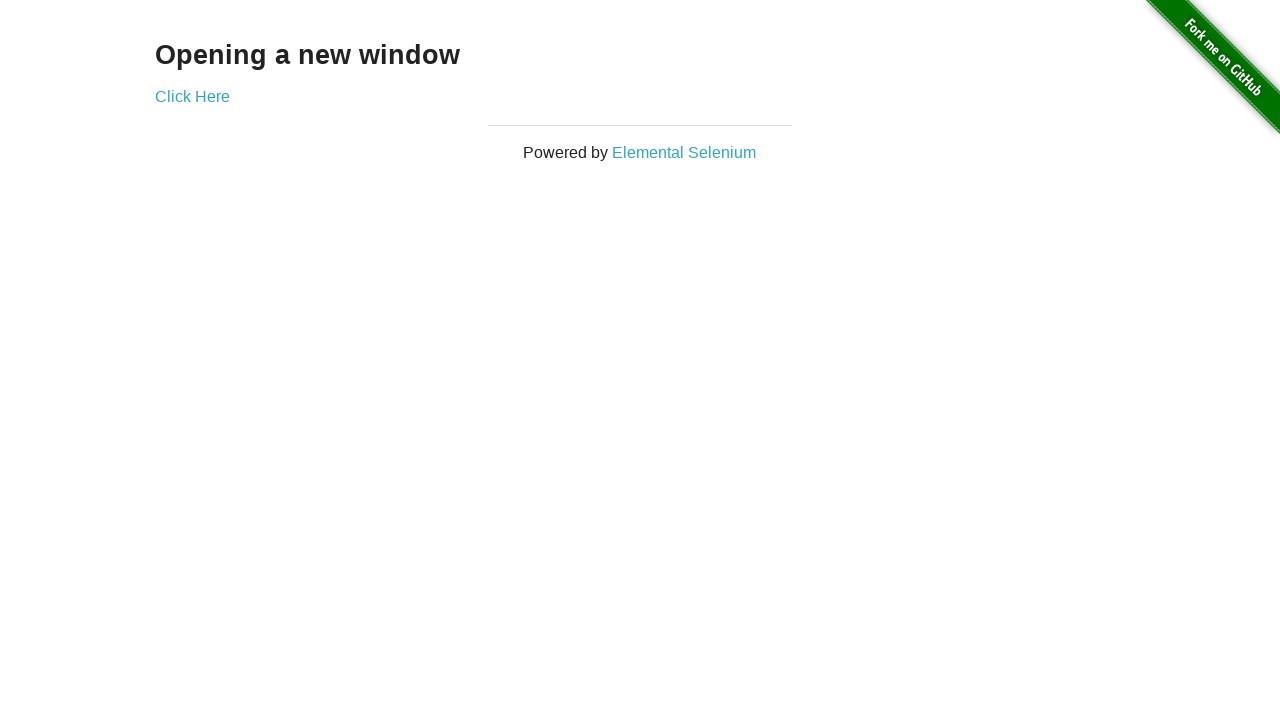

Clicked link to open a new window at (192, 96) on .example a
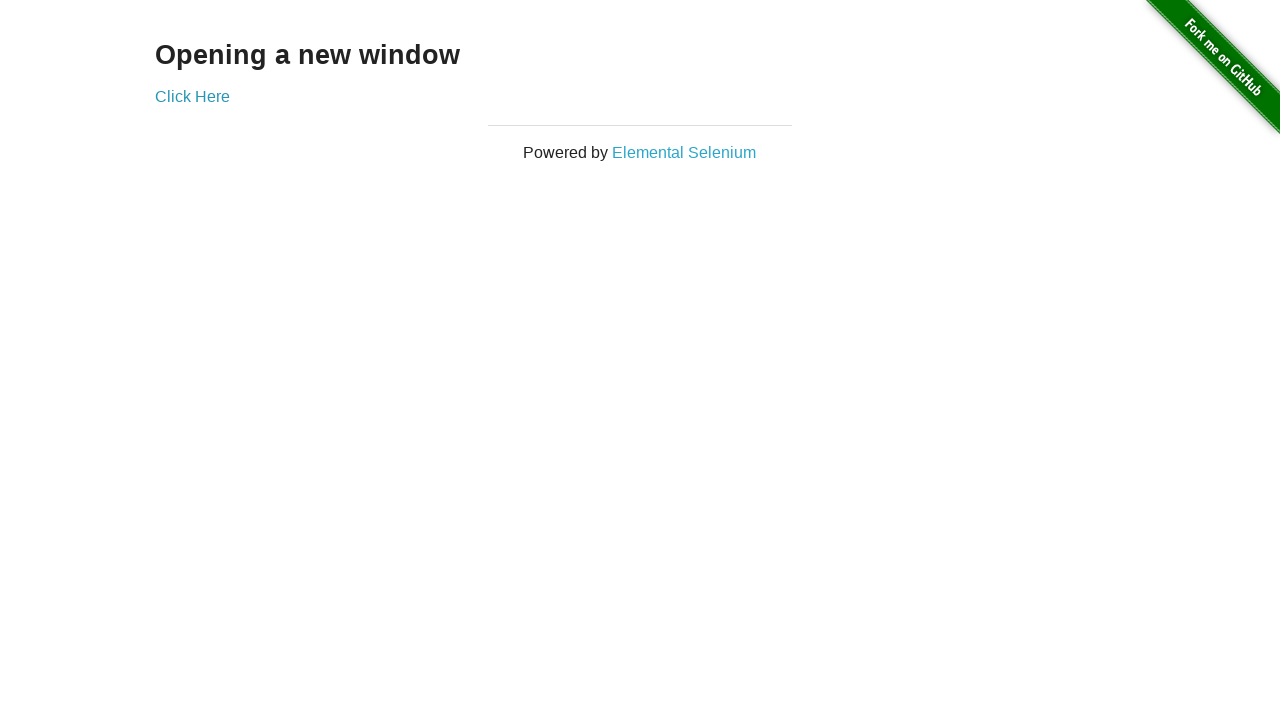

Captured the new page window handle
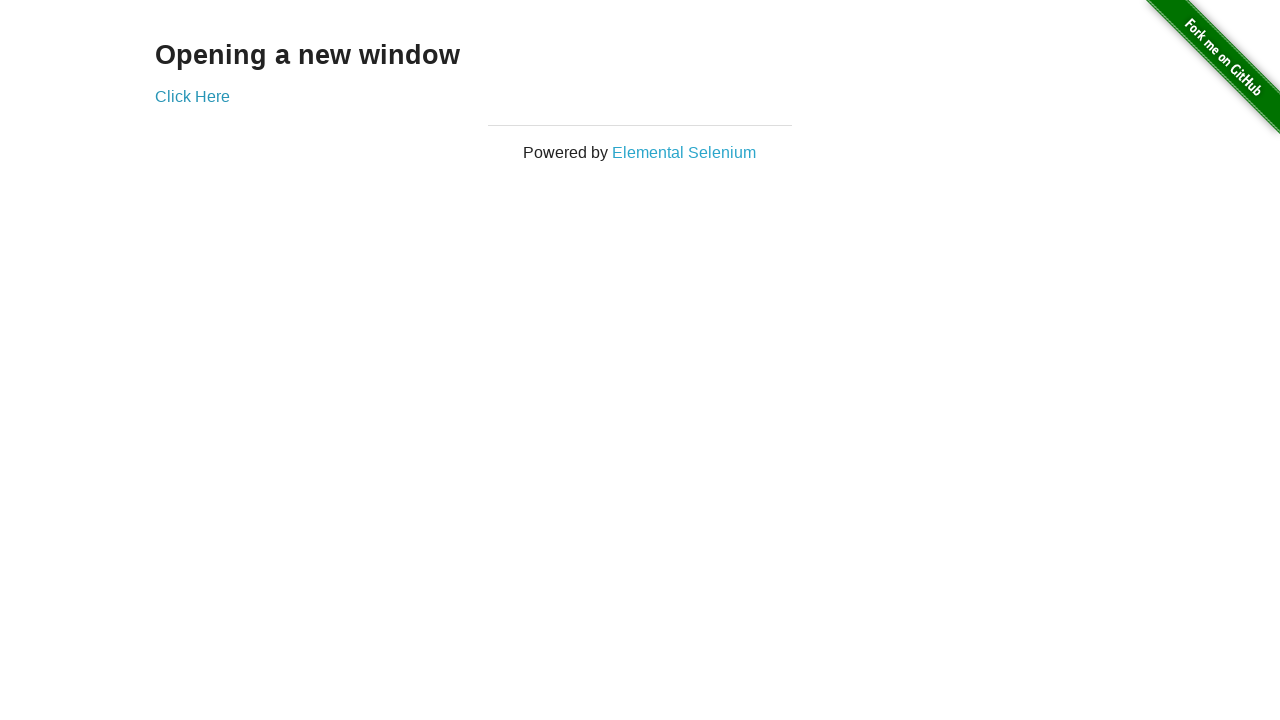

Verified original window title is 'The Internet'
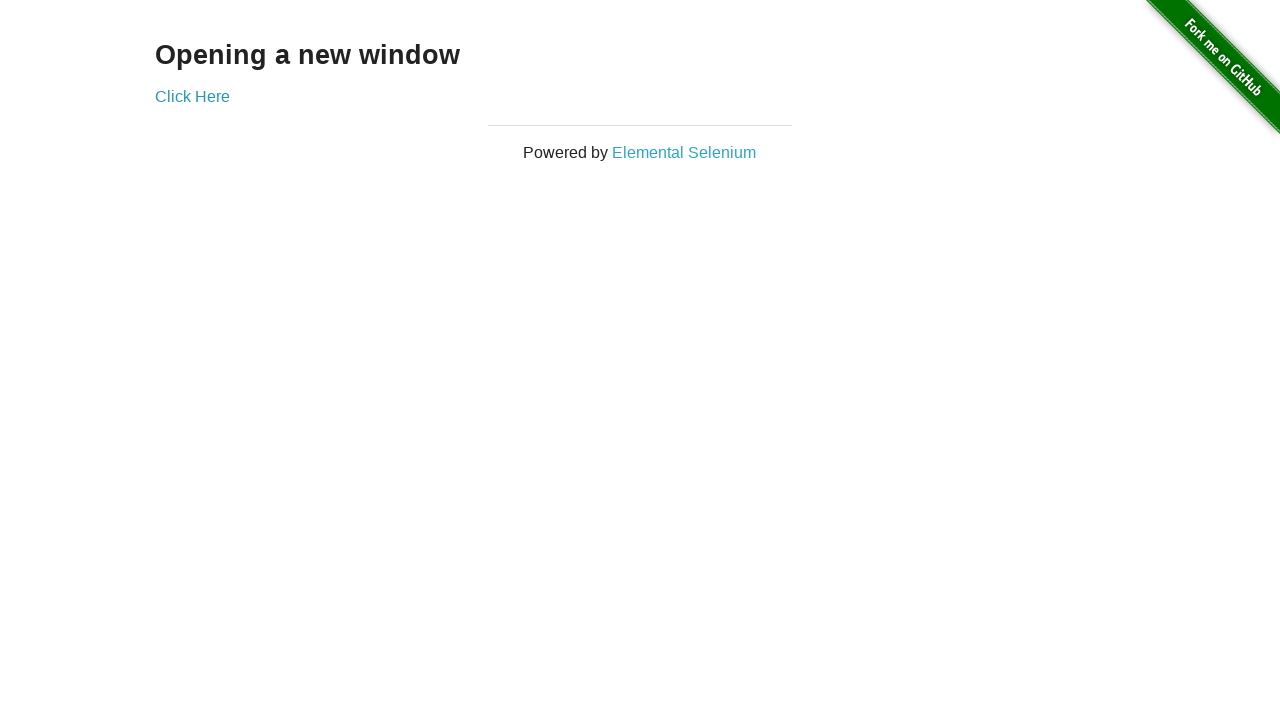

New page loaded successfully
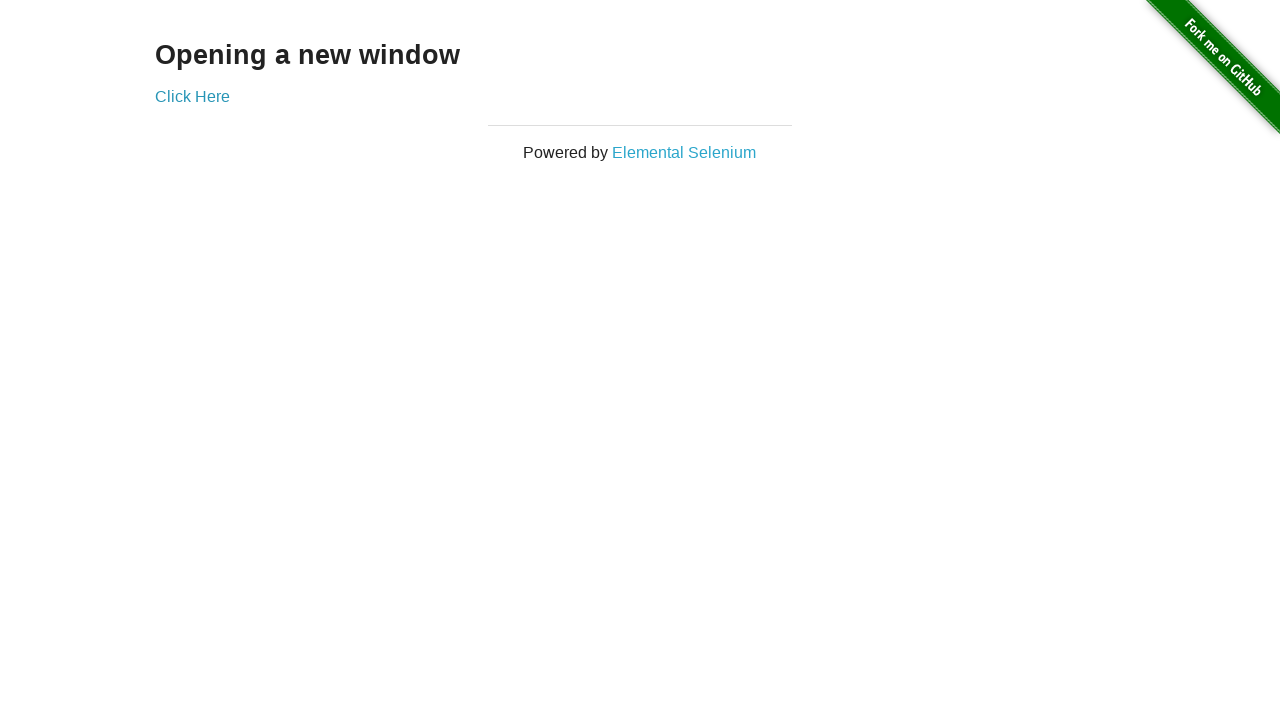

Verified new window title is 'New Window'
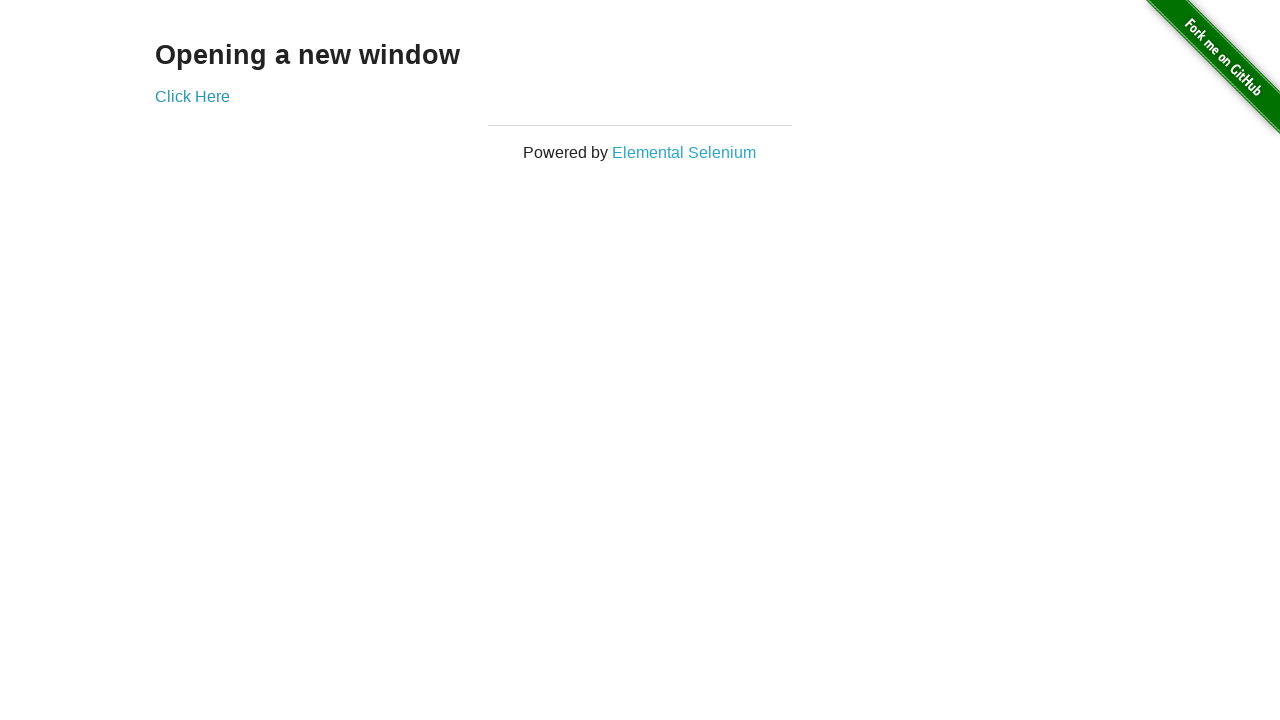

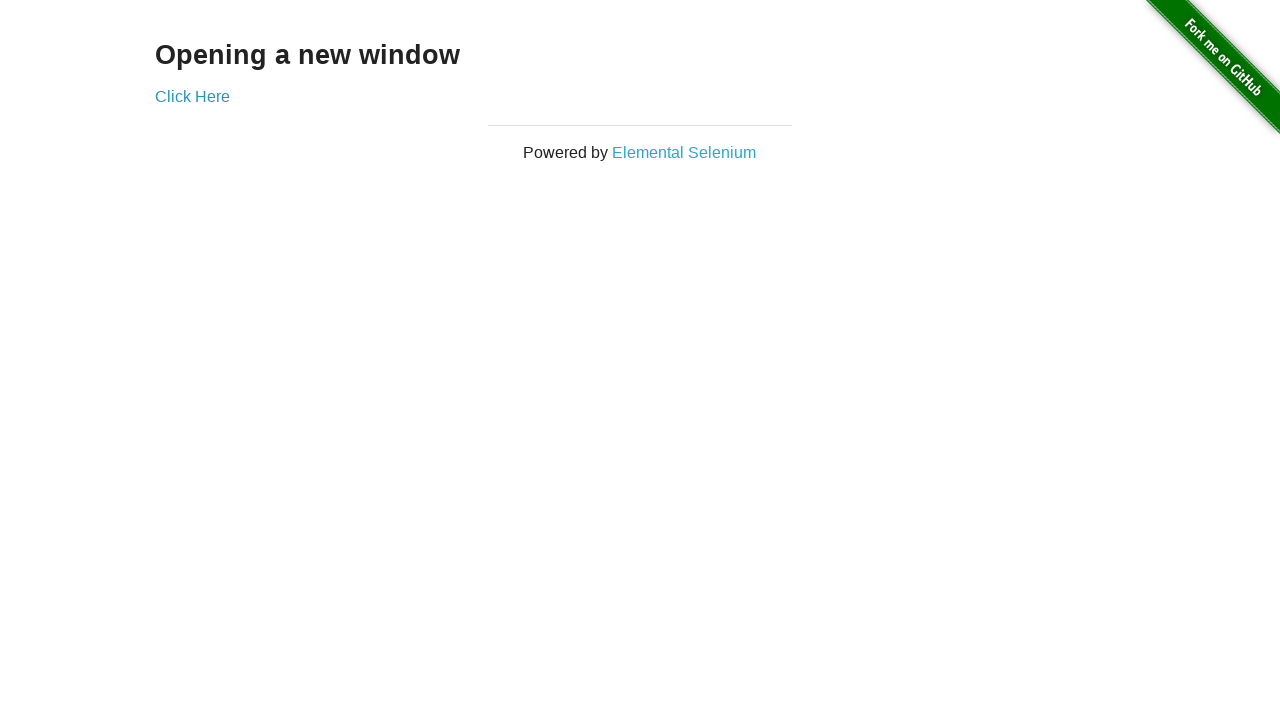